Tests iframe handling by locating an iframe by name, clicking a button inside it, and accepting the resulting JavaScript alert

Starting URL: https://www.w3schools.com/jsref/tryit.asp?filename=tryjsref_alert

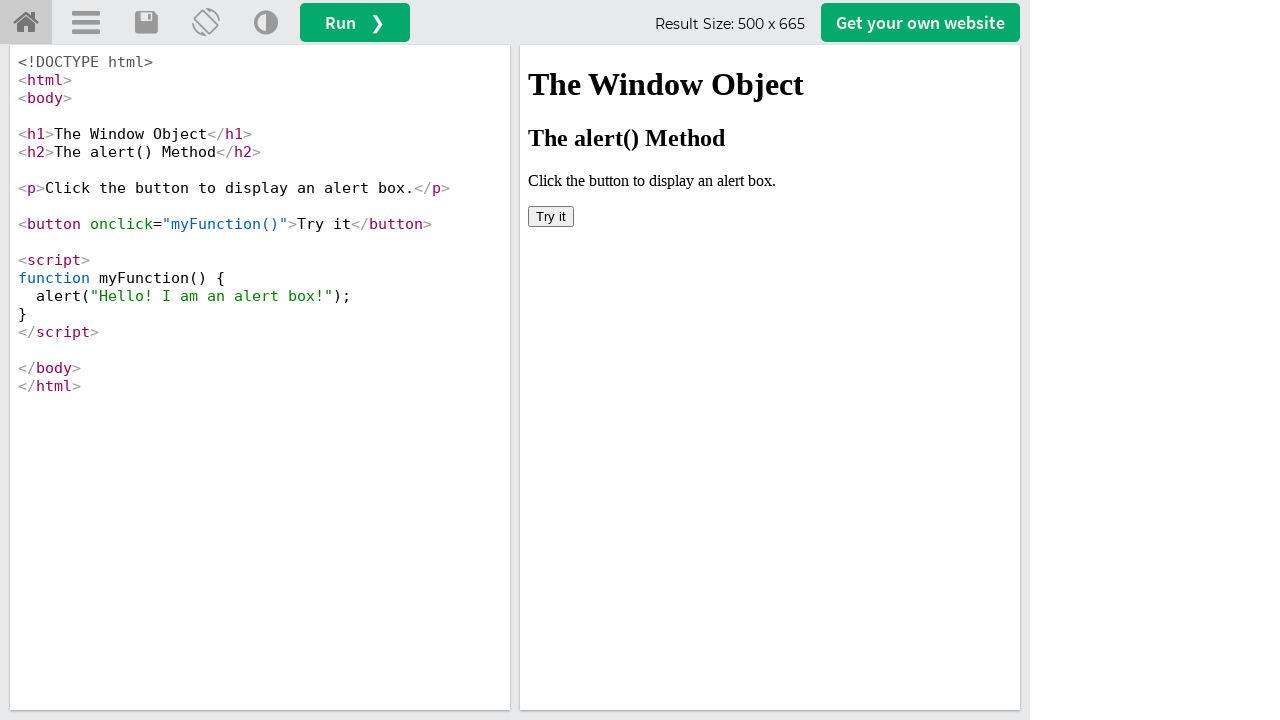

Navigated to W3Schools JavaScript alert tryit page
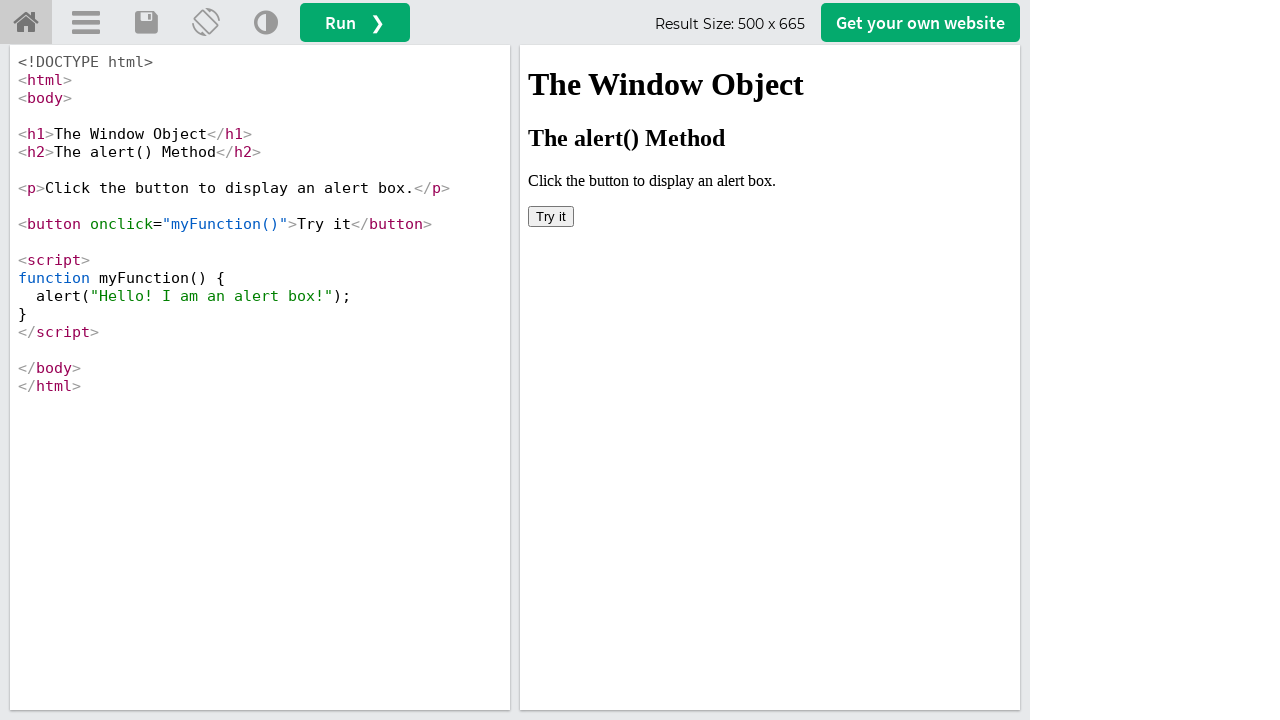

Located iframe with name 'iframeResult'
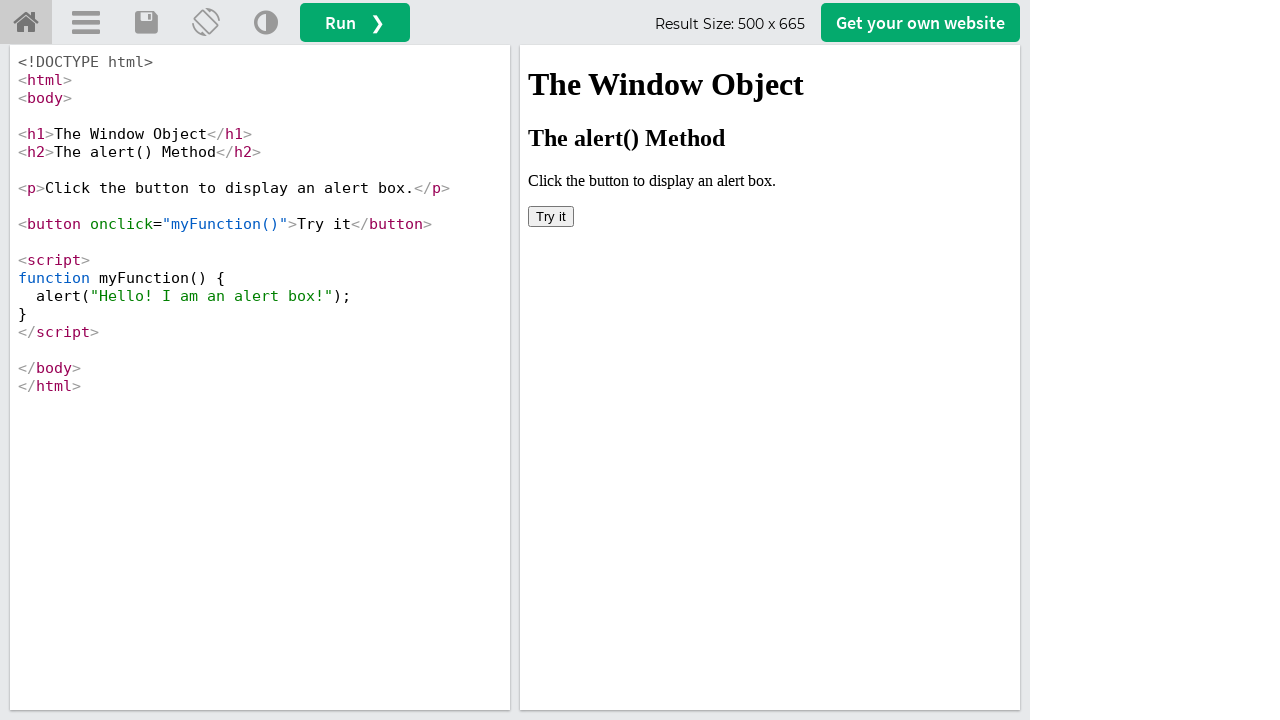

Clicked button inside iframe that triggers alert at (551, 216) on iframe[name='iframeResult'] >> internal:control=enter-frame >> xpath=//button[@o
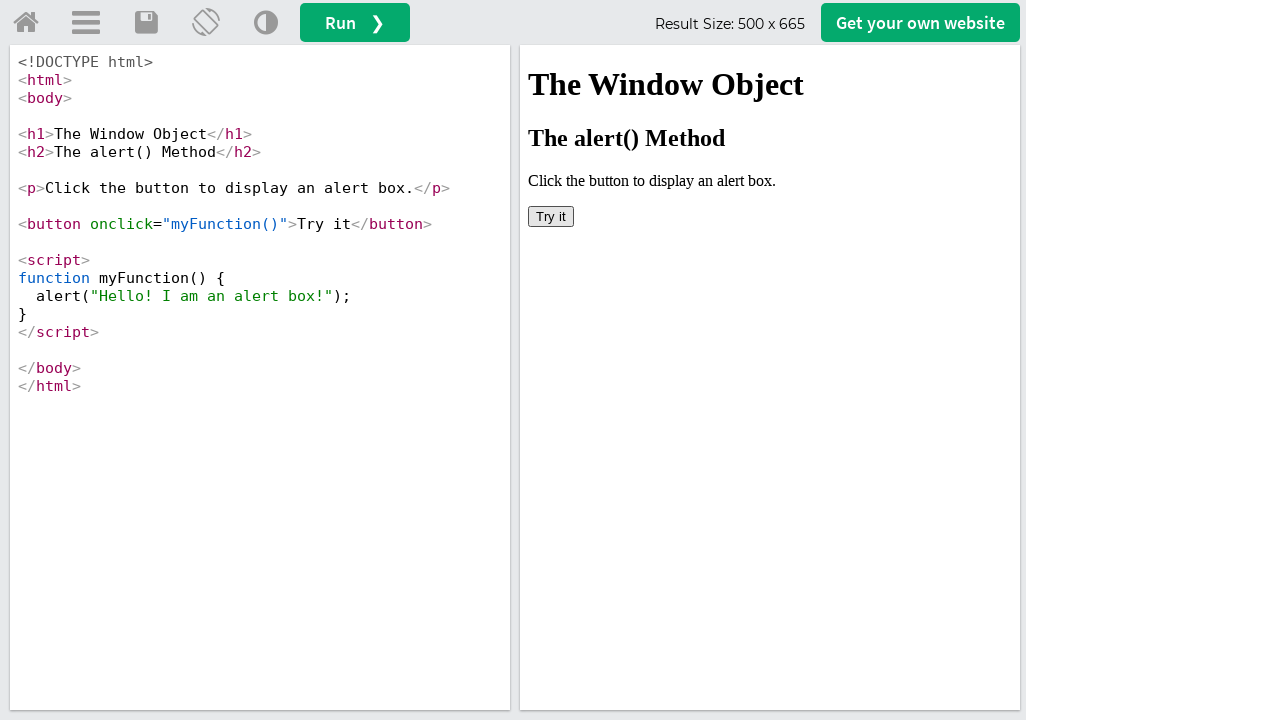

Set up dialog handler to accept alert
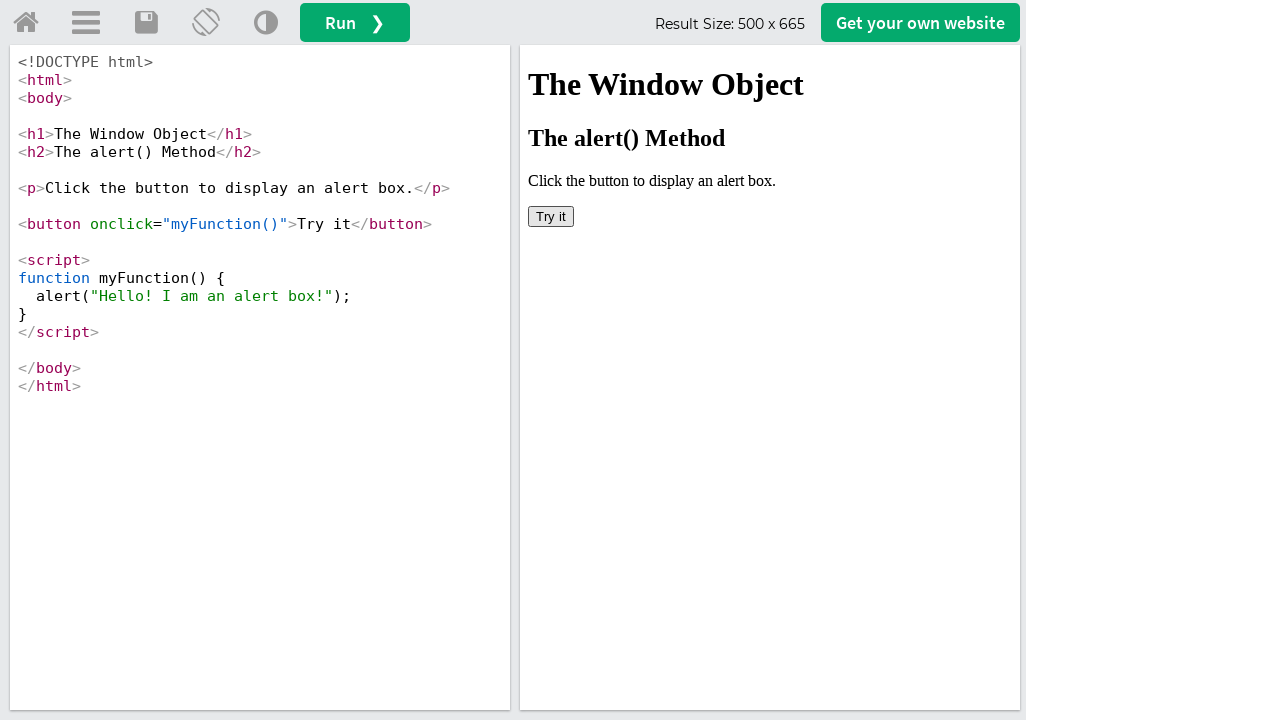

Alert dialog accepted
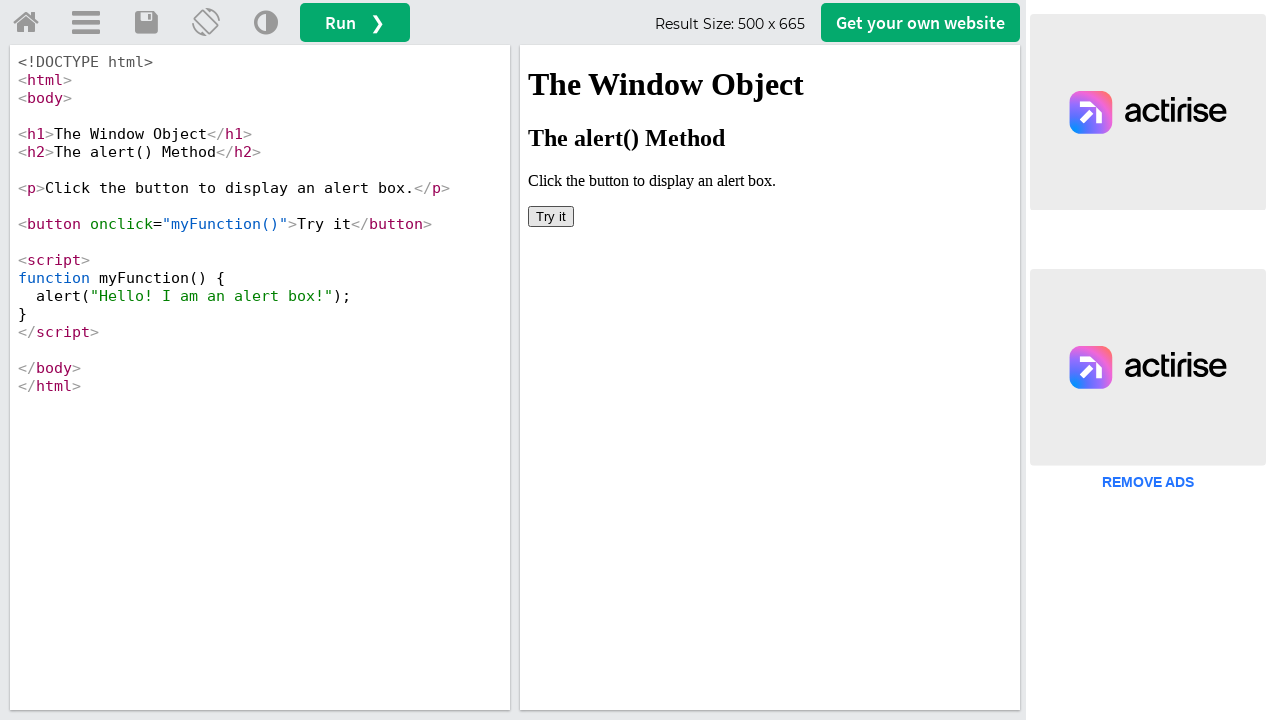

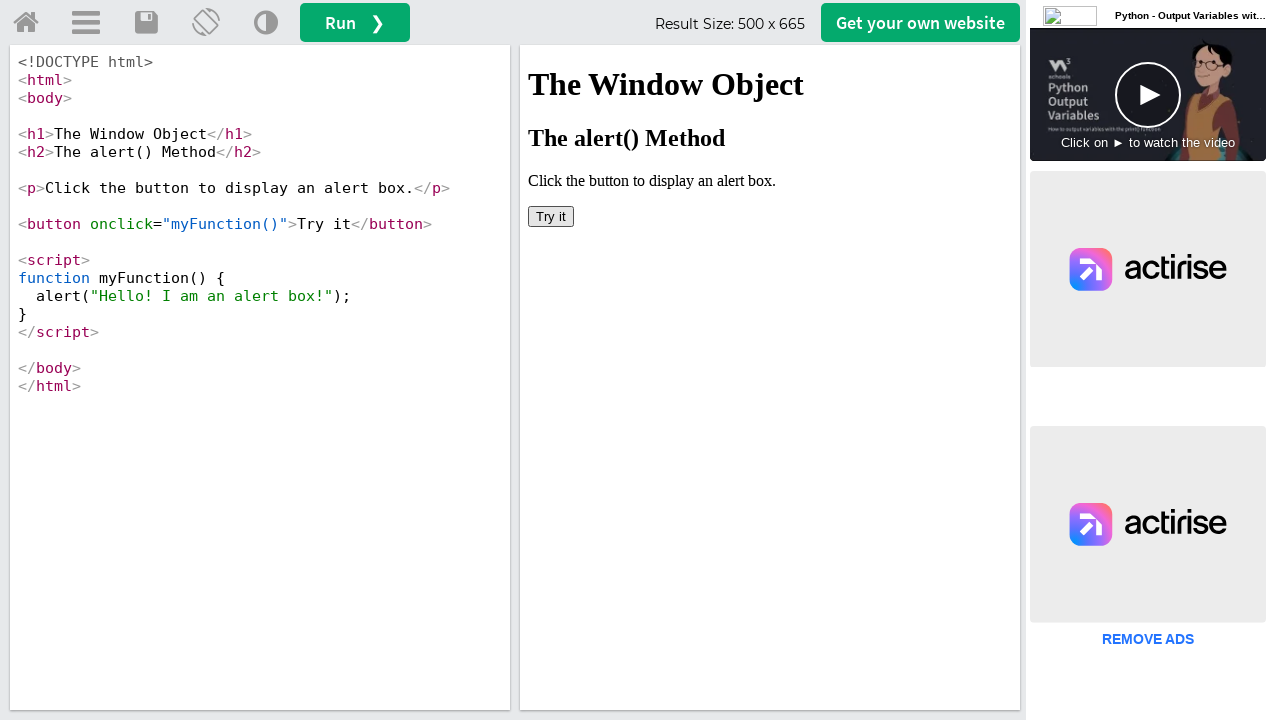